Tests clicking multiple banner links in the sidebar of a victim support center website.

Starting URL: http://yvsc.jp/

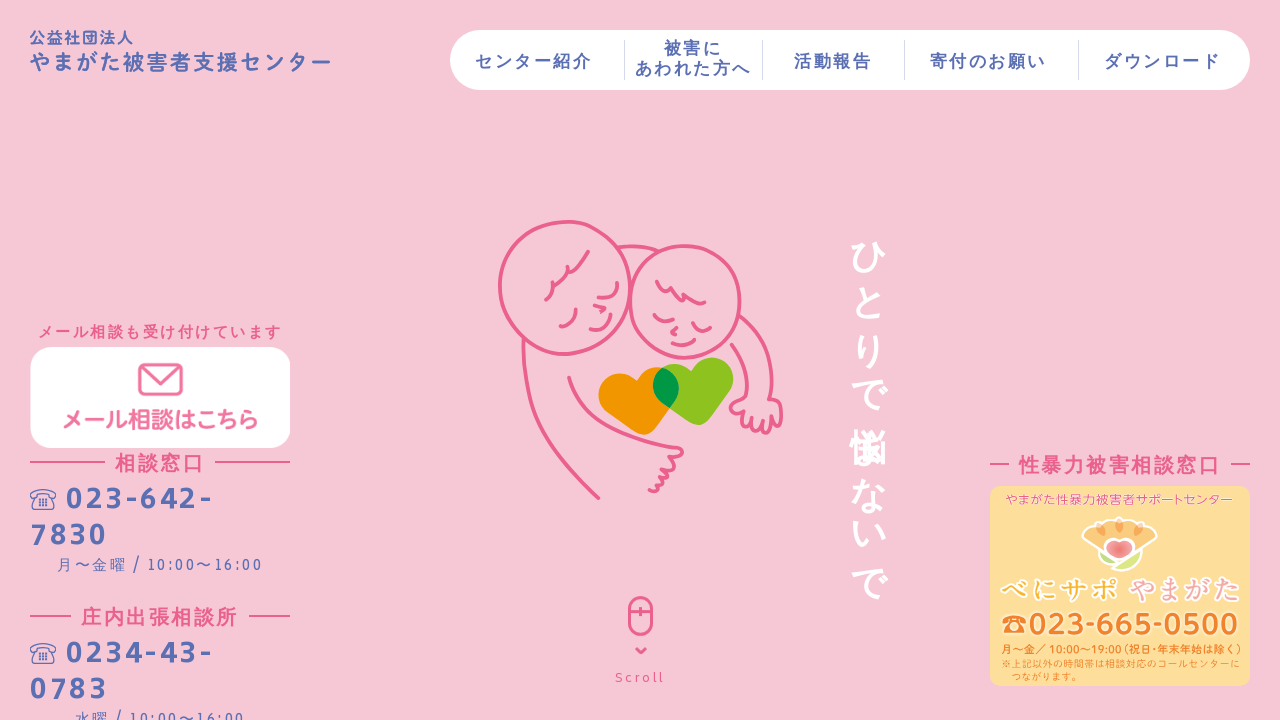

Located all banner links in the sidebar
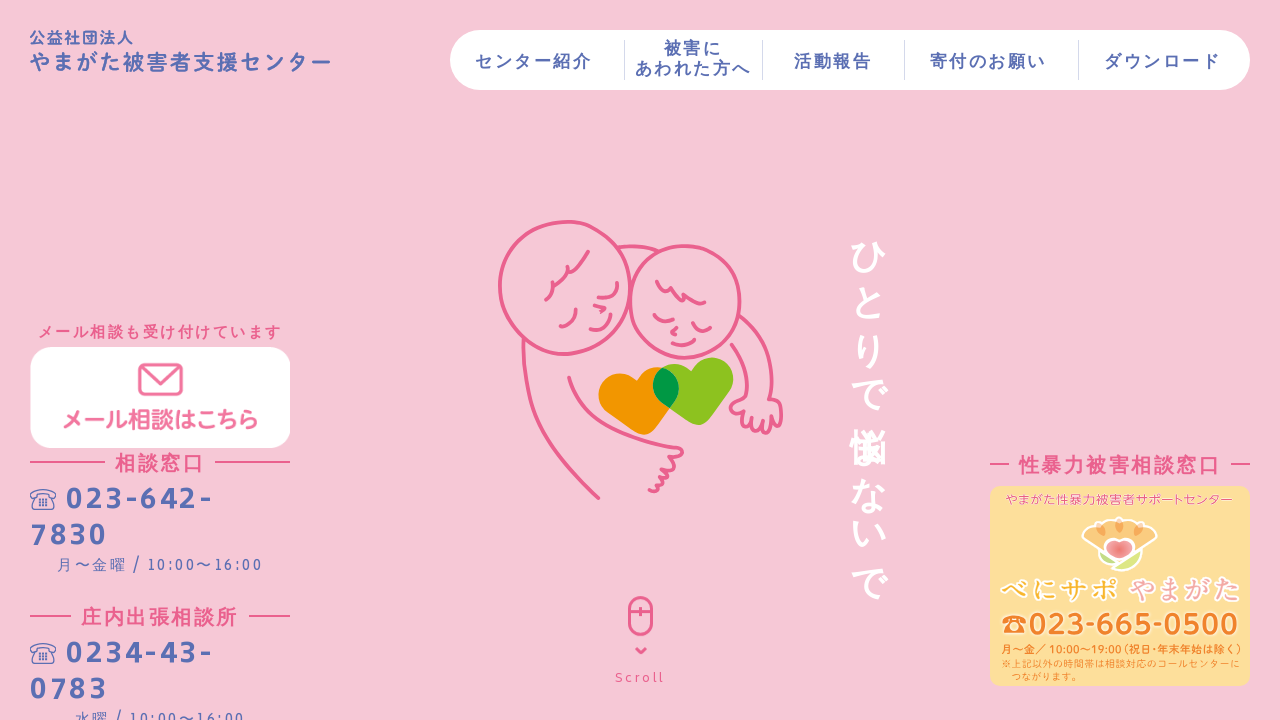

Found 11 banner links in sidebar
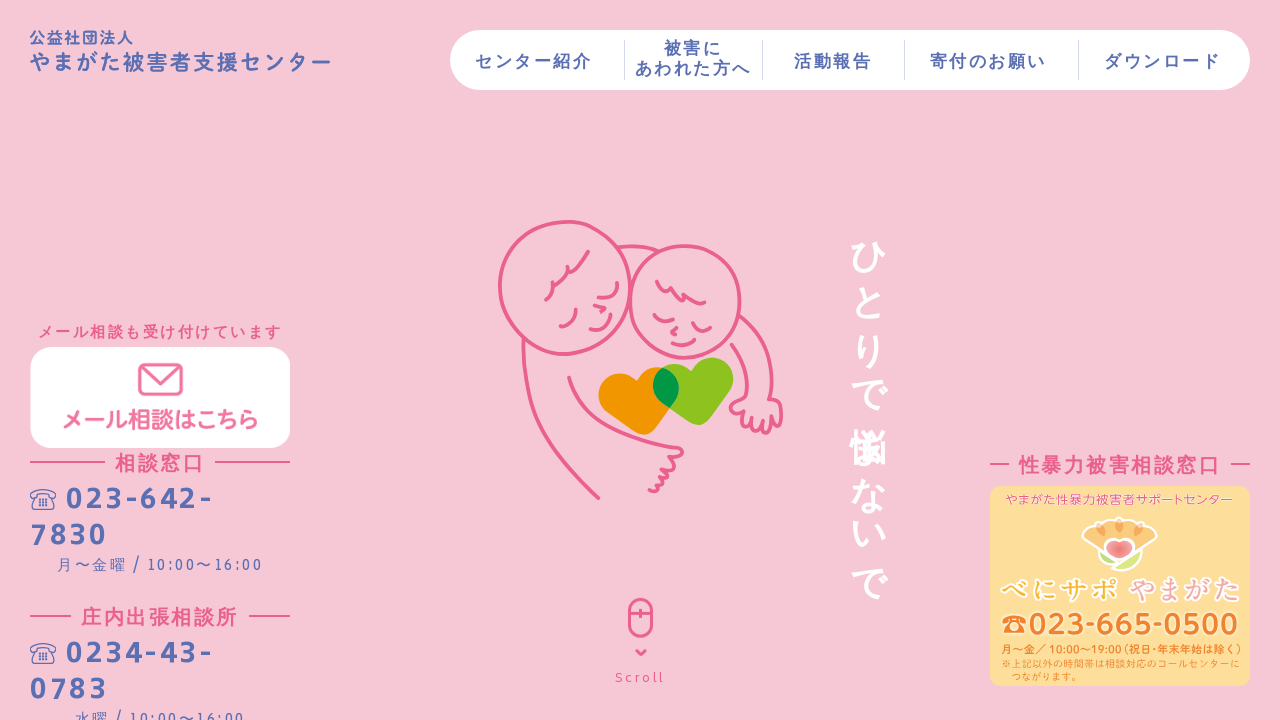

Clicked banner link 1 of 11 at (476, 359) on aside.banner_container ul li a >> nth=0
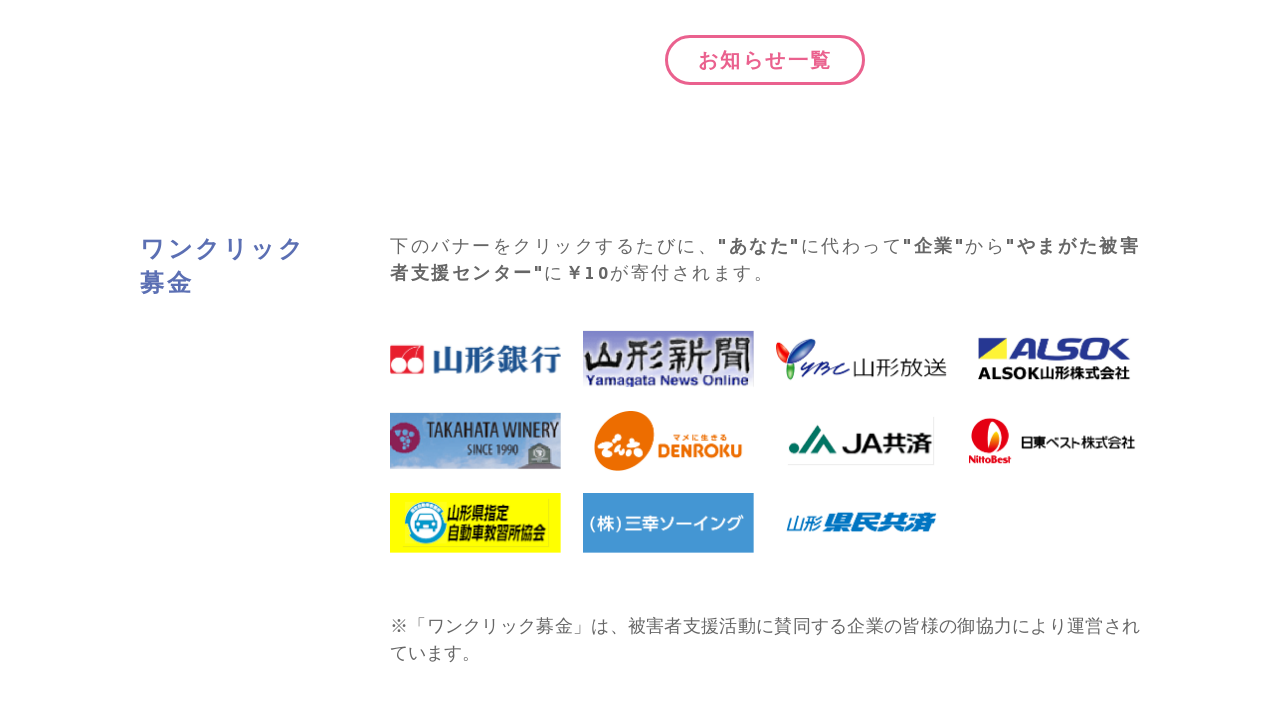

Clicked banner link 2 of 11 at (668, 359) on aside.banner_container ul li a >> nth=1
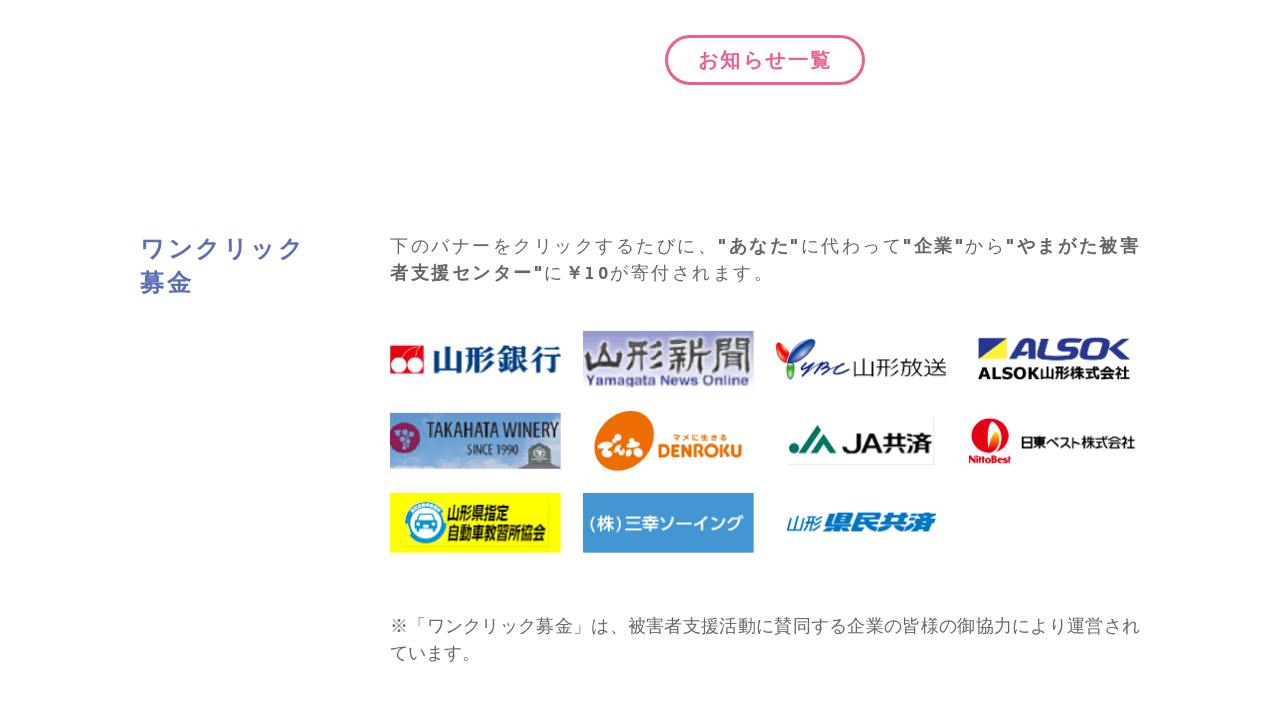

Clicked banner link 3 of 11 at (862, 359) on aside.banner_container ul li a >> nth=2
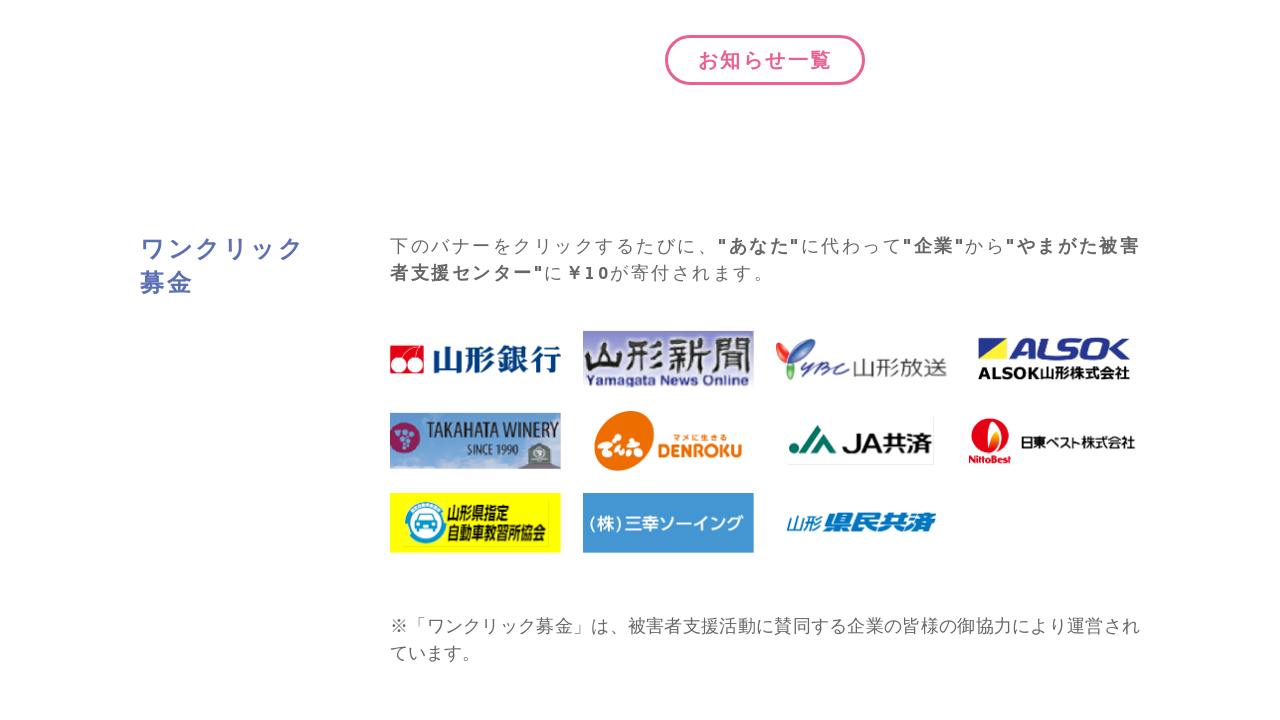

Clicked banner link 4 of 11 at (1054, 359) on aside.banner_container ul li a >> nth=3
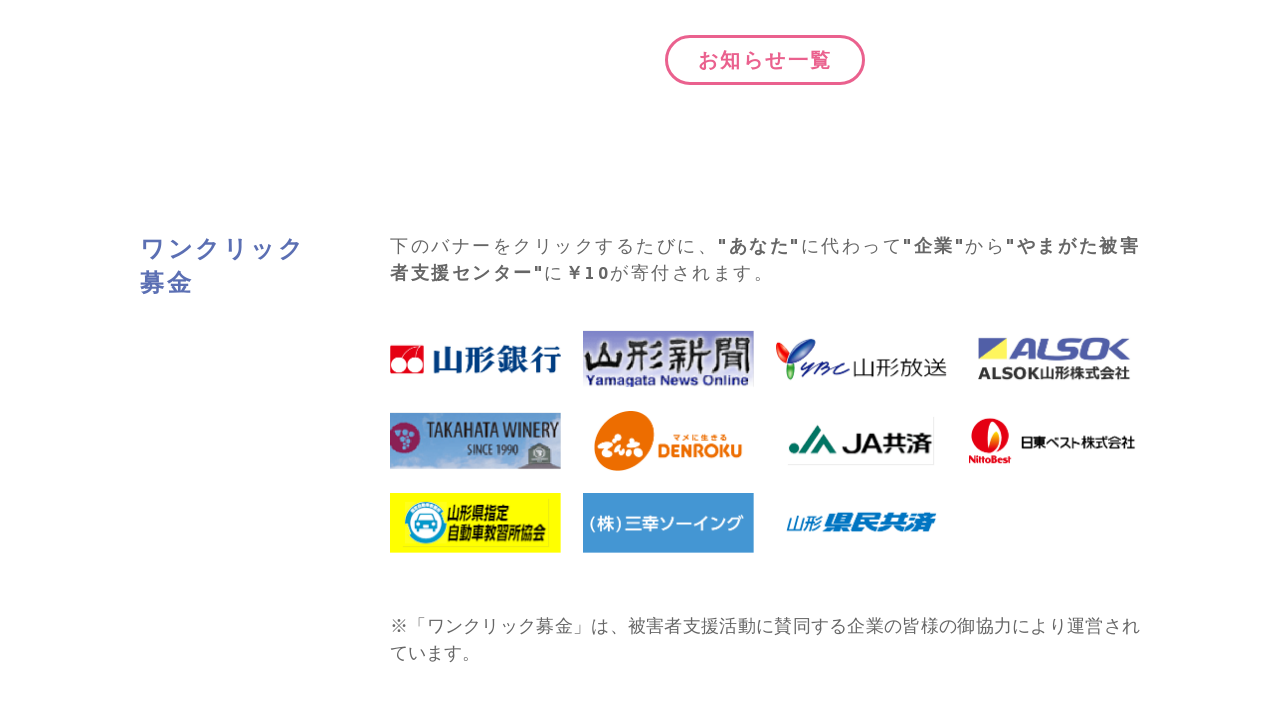

Clicked banner link 5 of 11 at (476, 441) on aside.banner_container ul li a >> nth=4
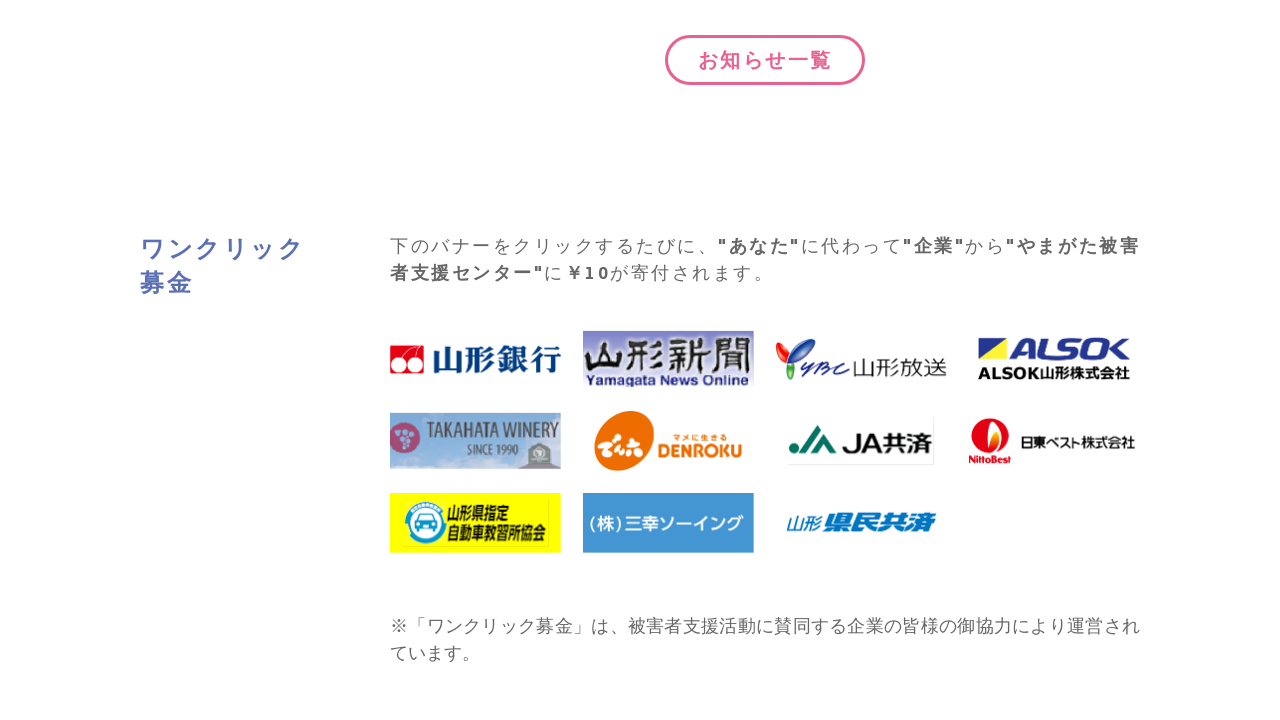

Clicked banner link 6 of 11 at (668, 441) on aside.banner_container ul li a >> nth=5
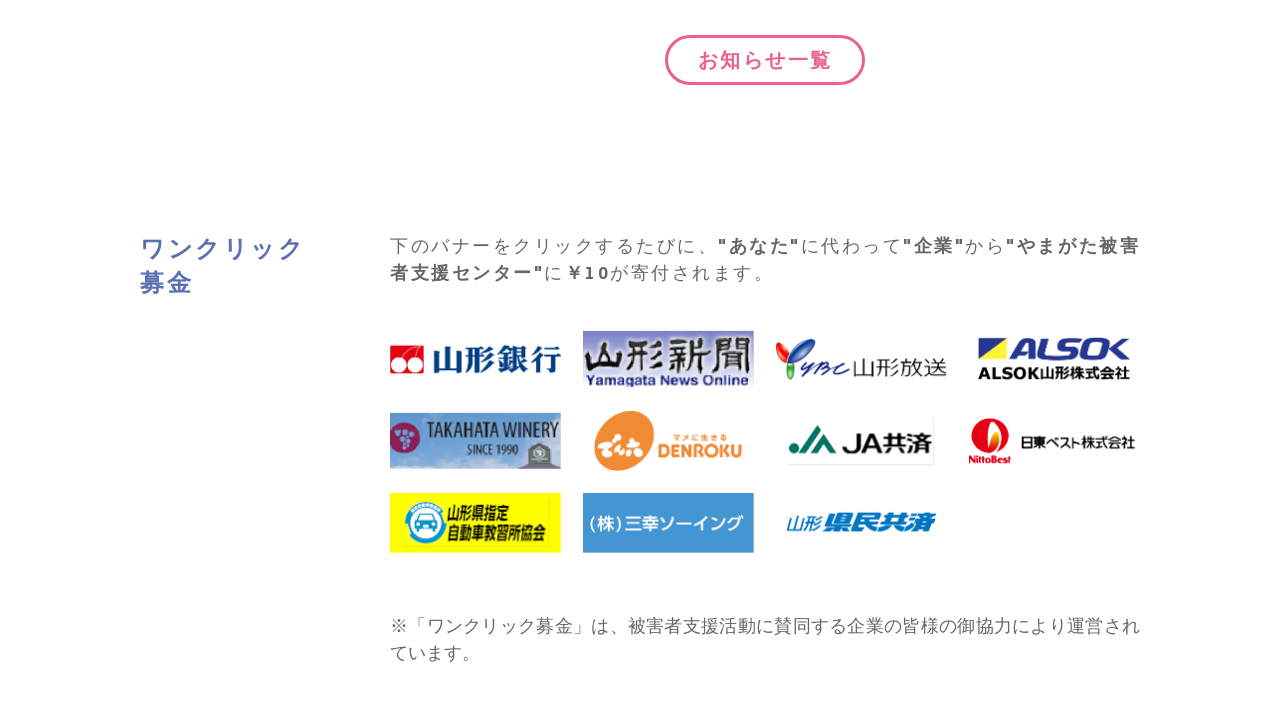

Clicked banner link 7 of 11 at (862, 441) on aside.banner_container ul li a >> nth=6
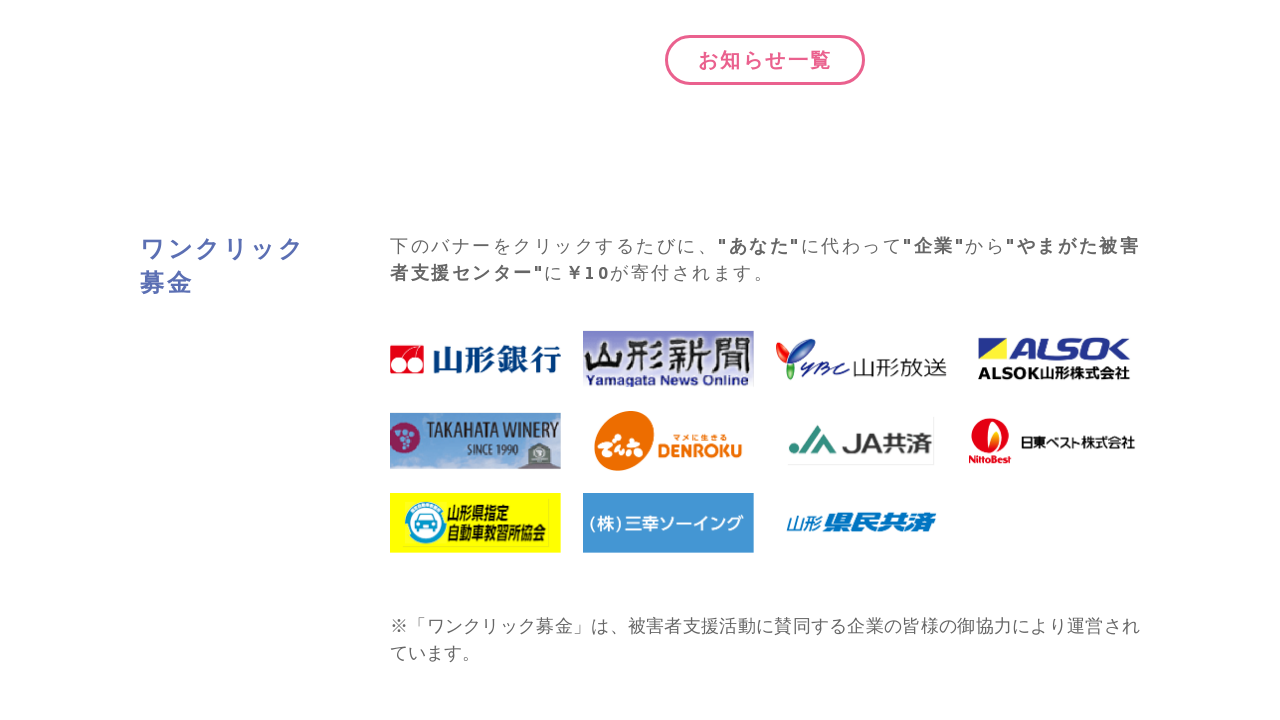

Clicked banner link 8 of 11 at (1054, 441) on aside.banner_container ul li a >> nth=7
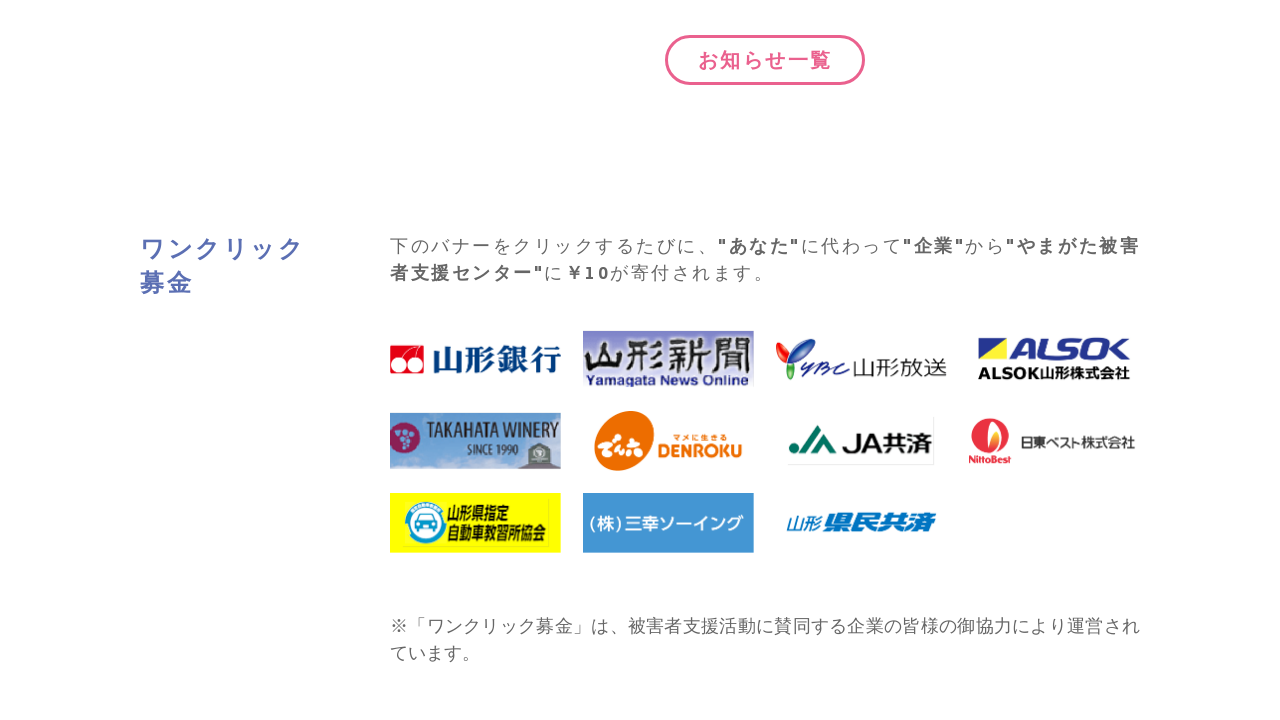

Clicked banner link 9 of 11 at (476, 523) on aside.banner_container ul li a >> nth=8
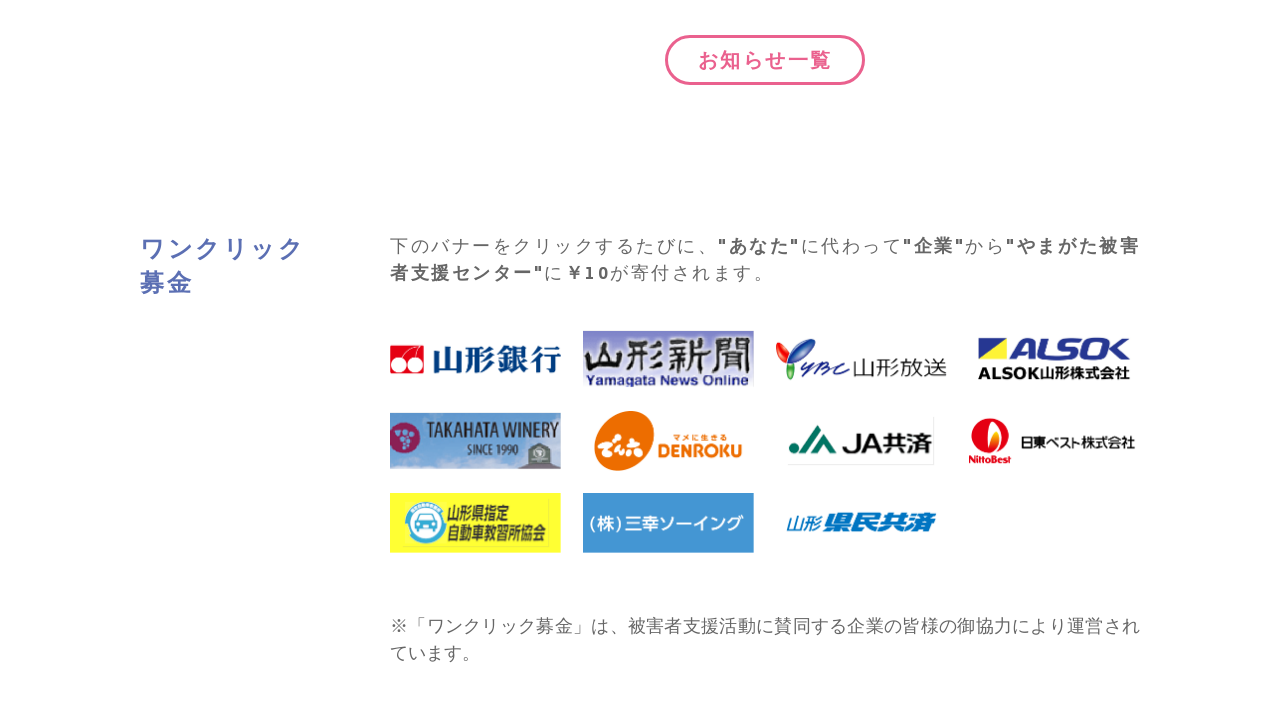

Clicked banner link 10 of 11 at (668, 523) on aside.banner_container ul li a >> nth=9
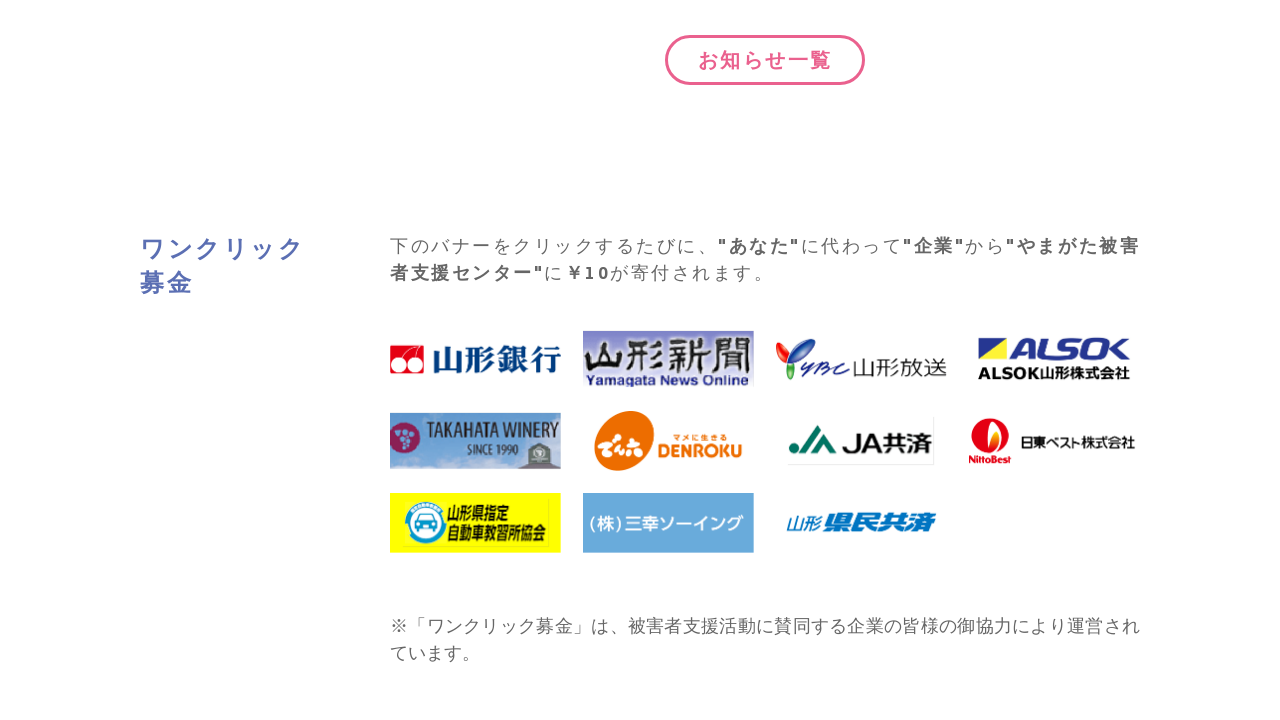

Clicked banner link 11 of 11 at (862, 523) on aside.banner_container ul li a >> nth=10
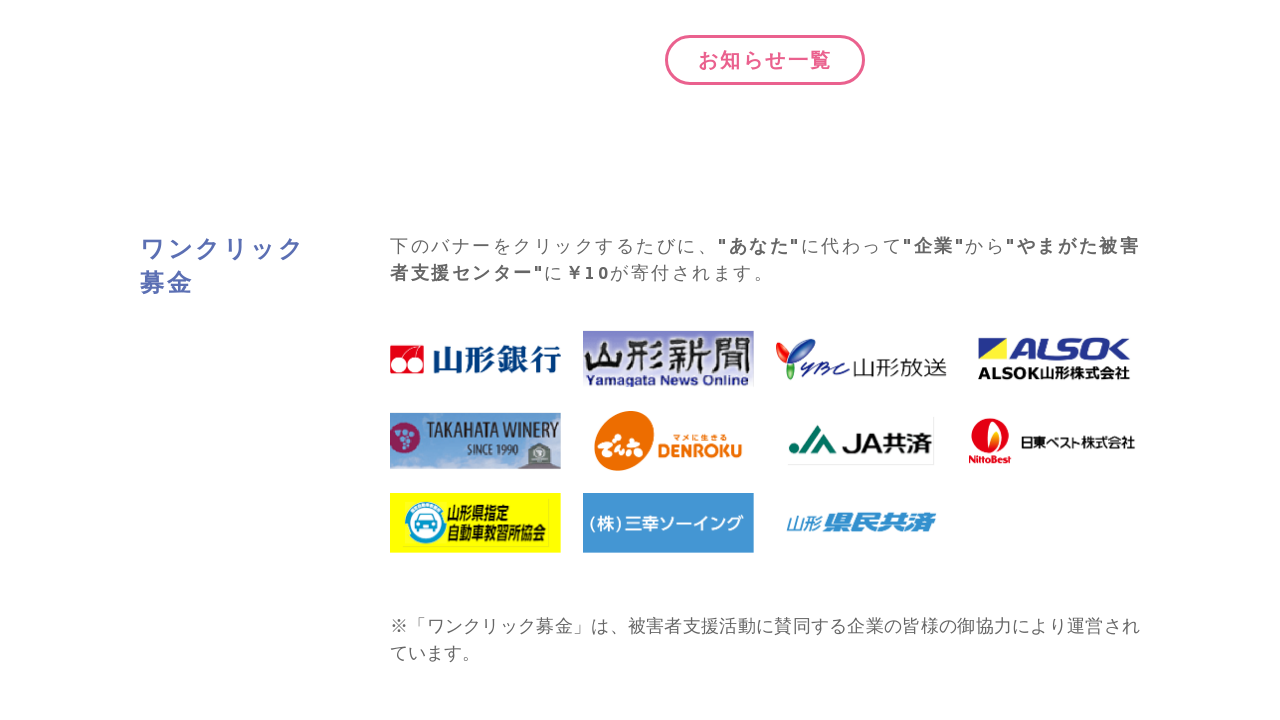

Retrieved list of 12 open pages
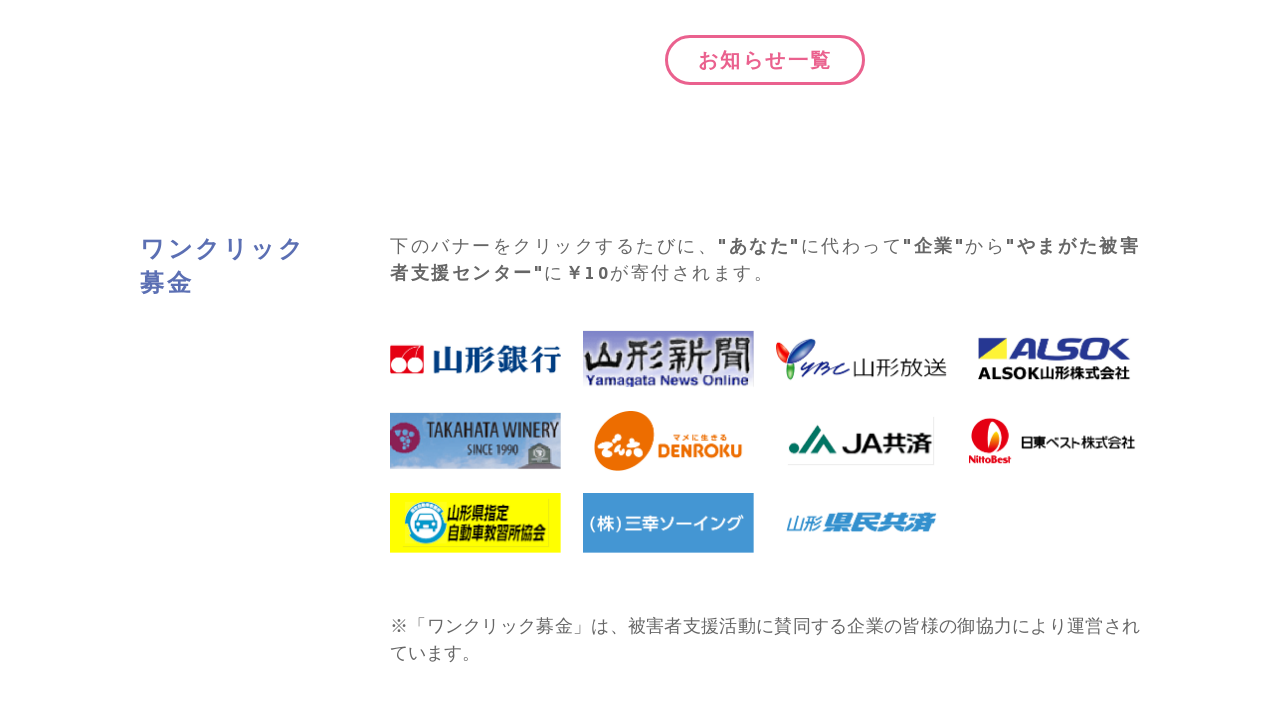

Closed a newly opened page
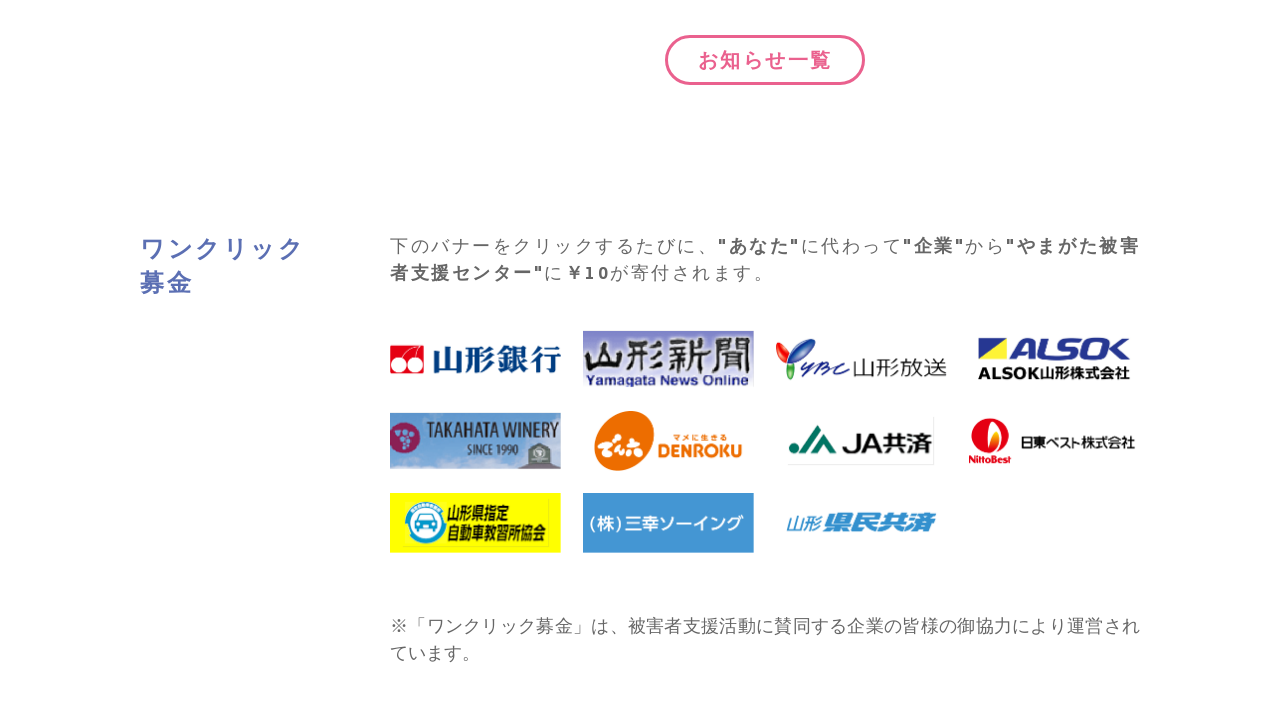

Closed a newly opened page
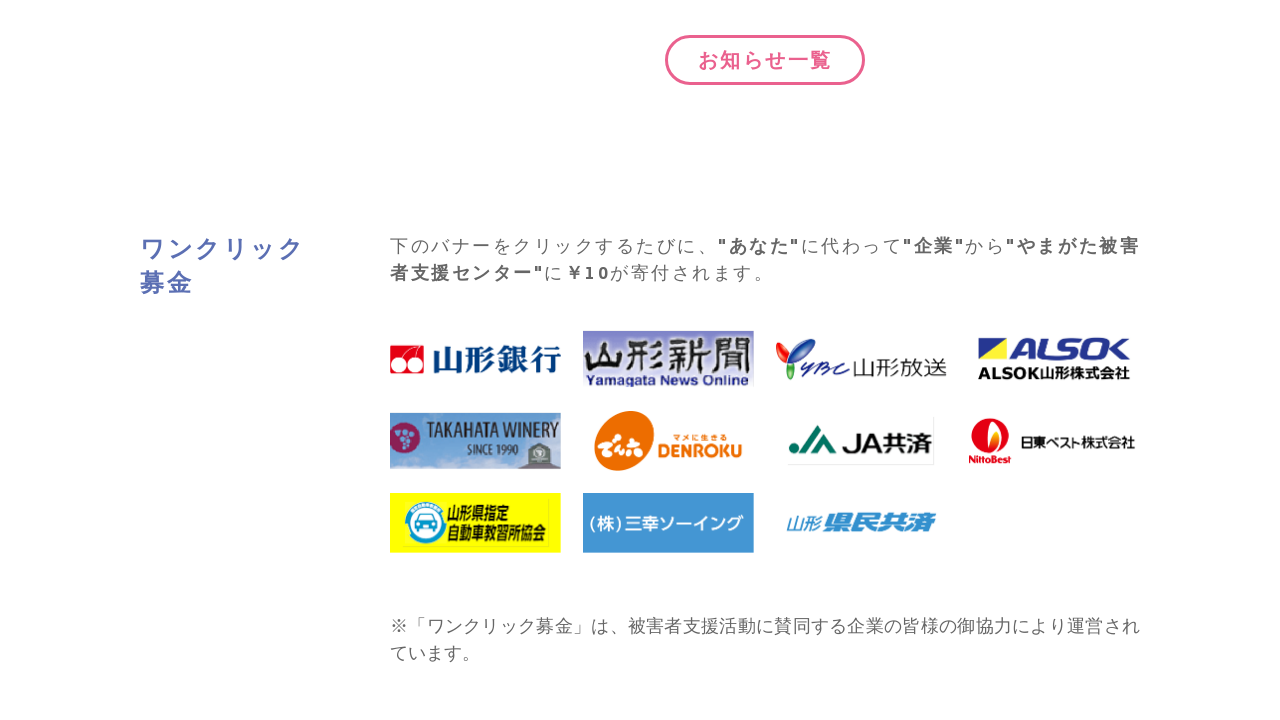

Closed a newly opened page
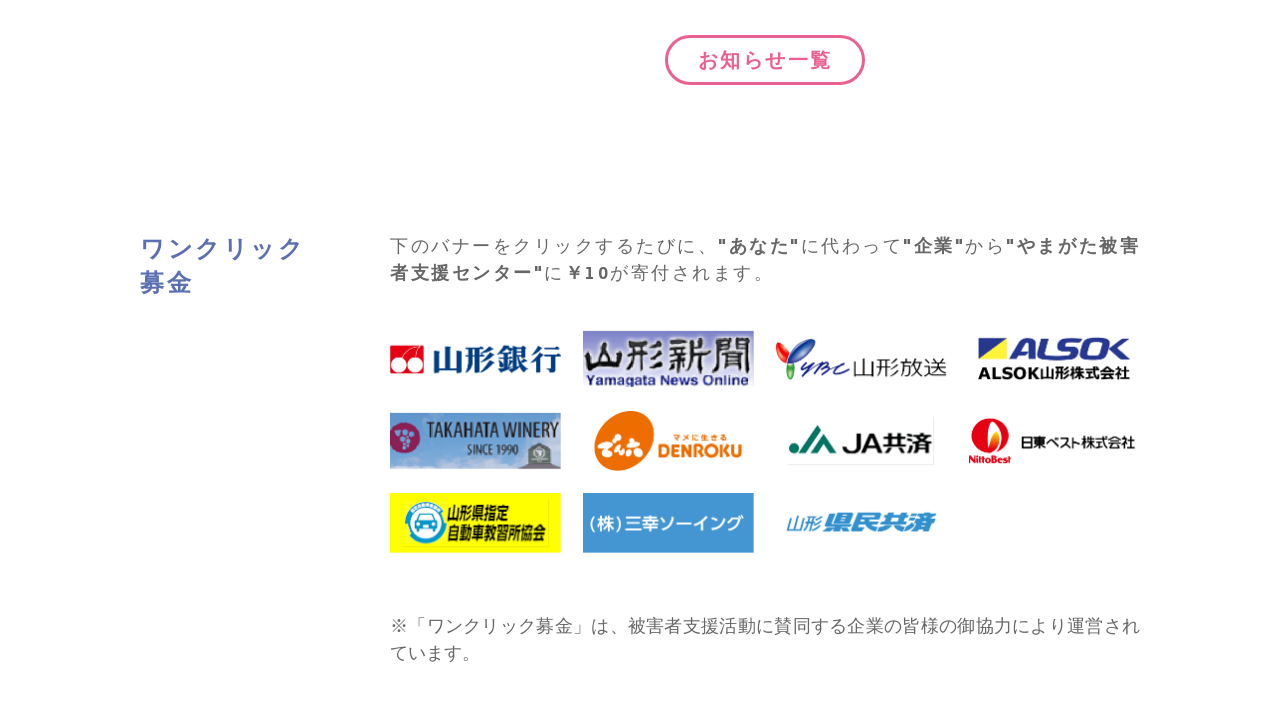

Closed a newly opened page
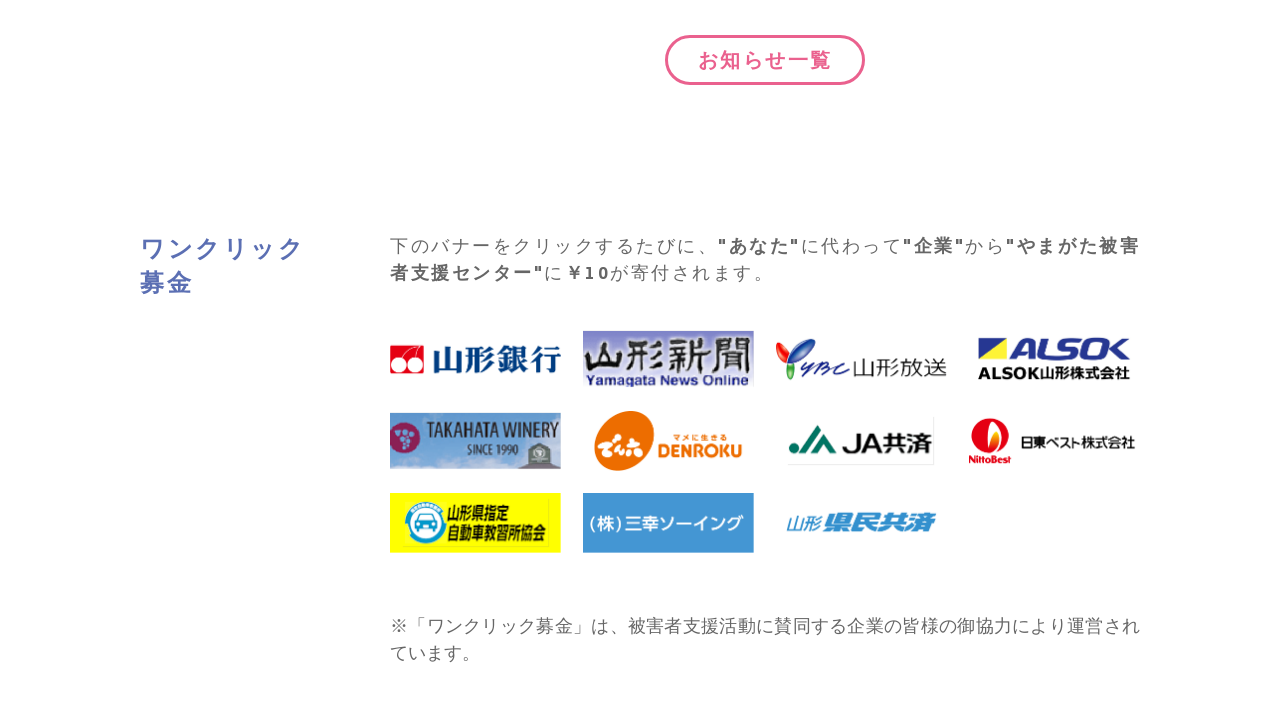

Closed a newly opened page
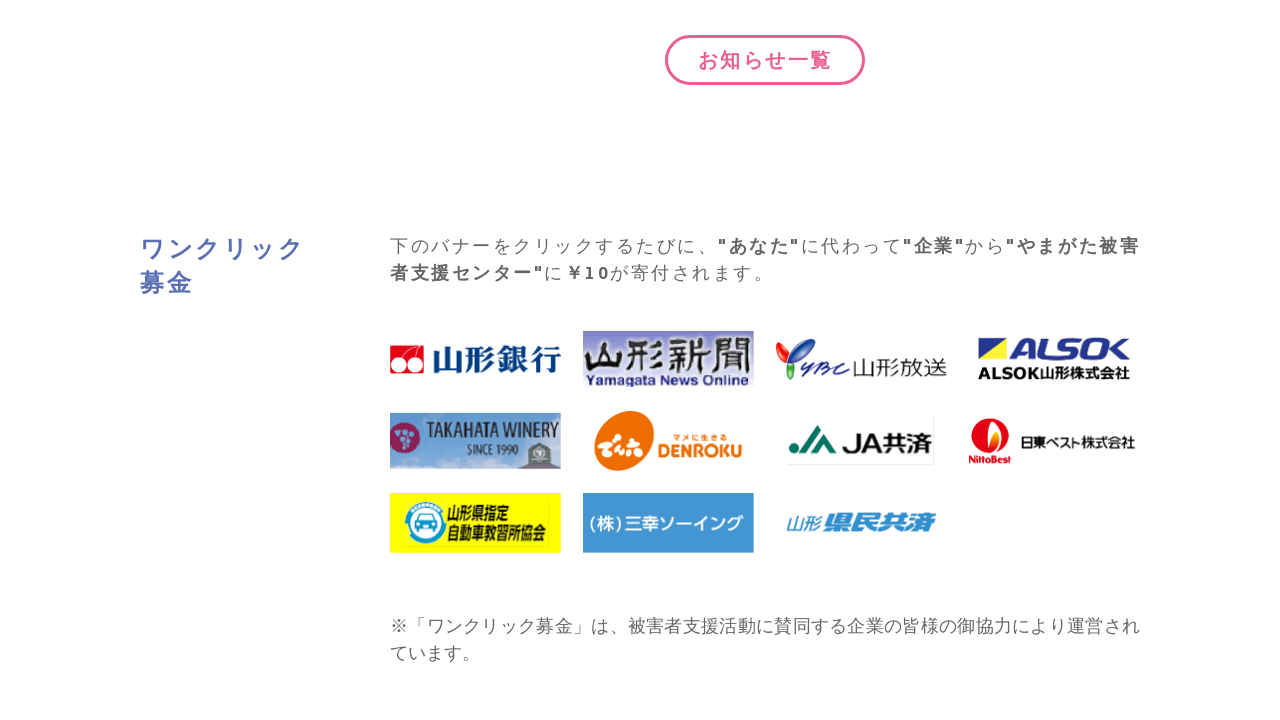

Closed a newly opened page
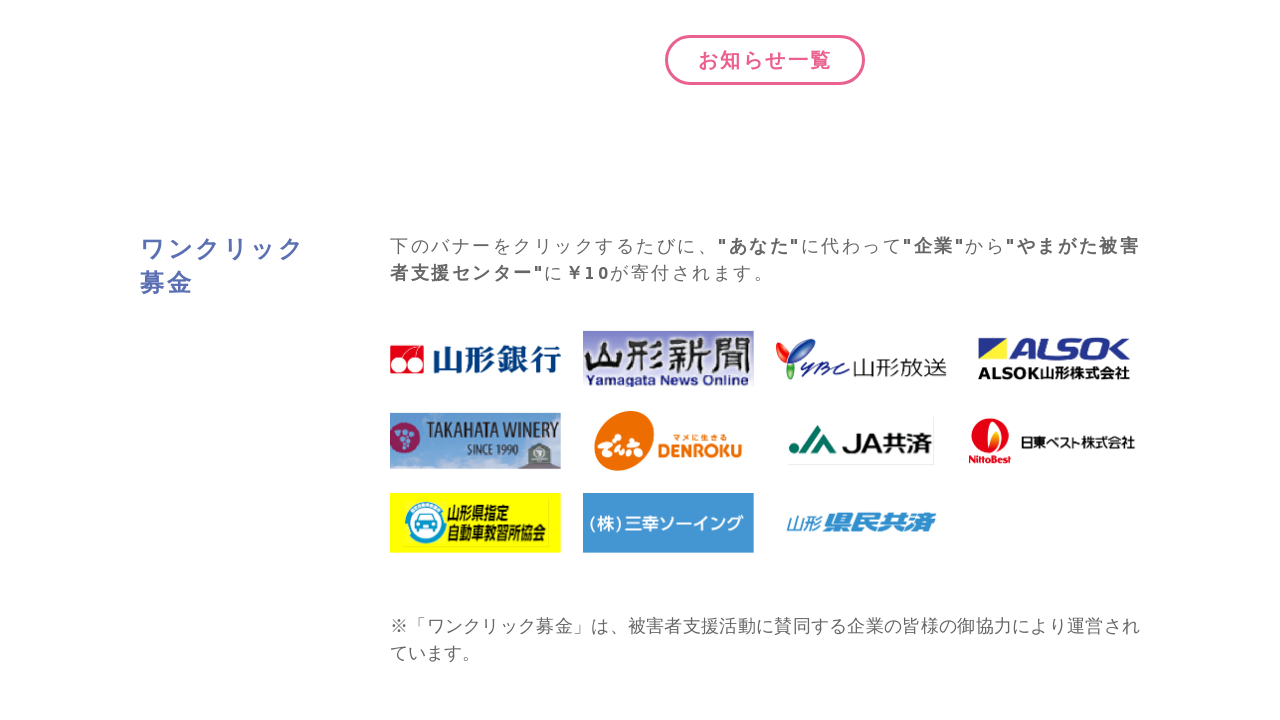

Closed a newly opened page
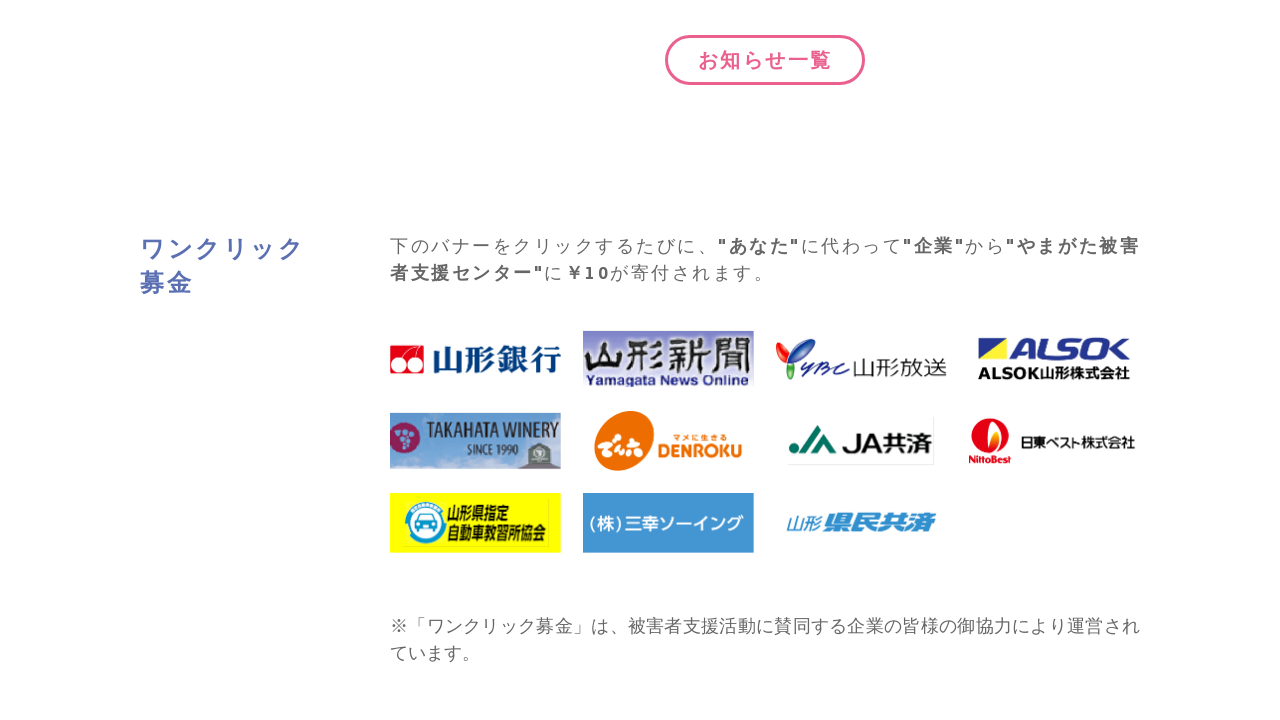

Closed a newly opened page
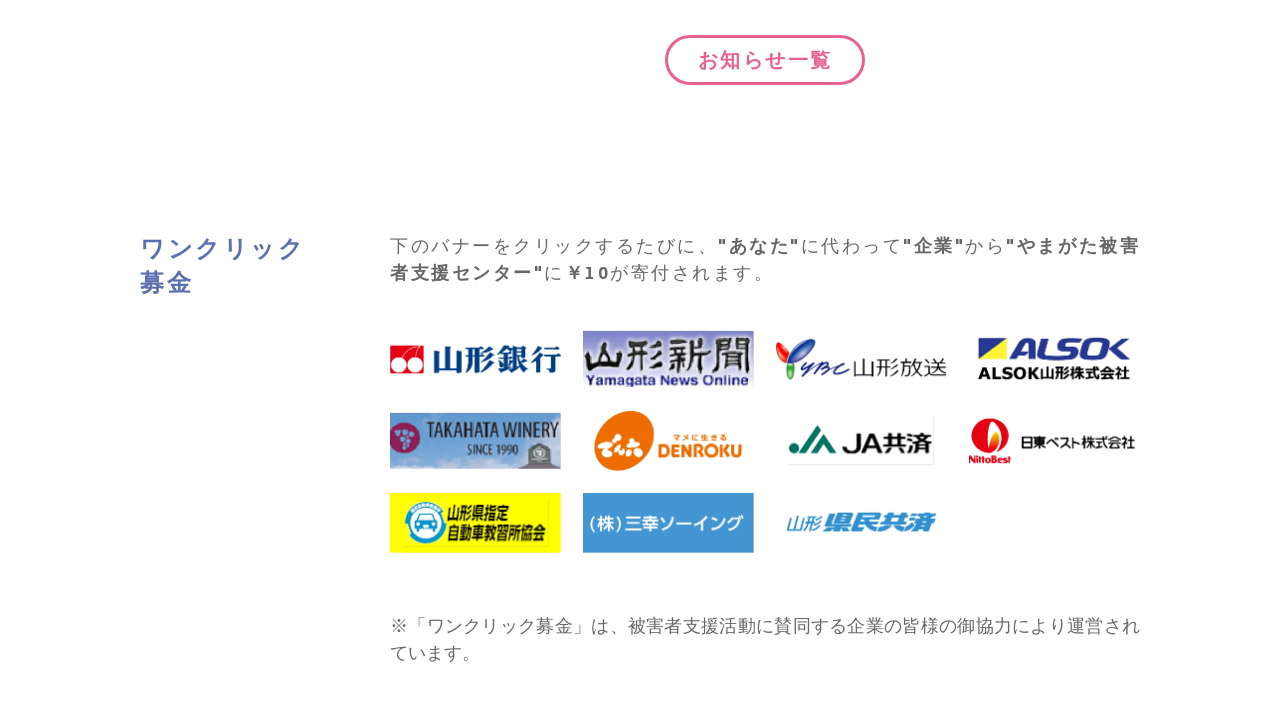

Closed a newly opened page
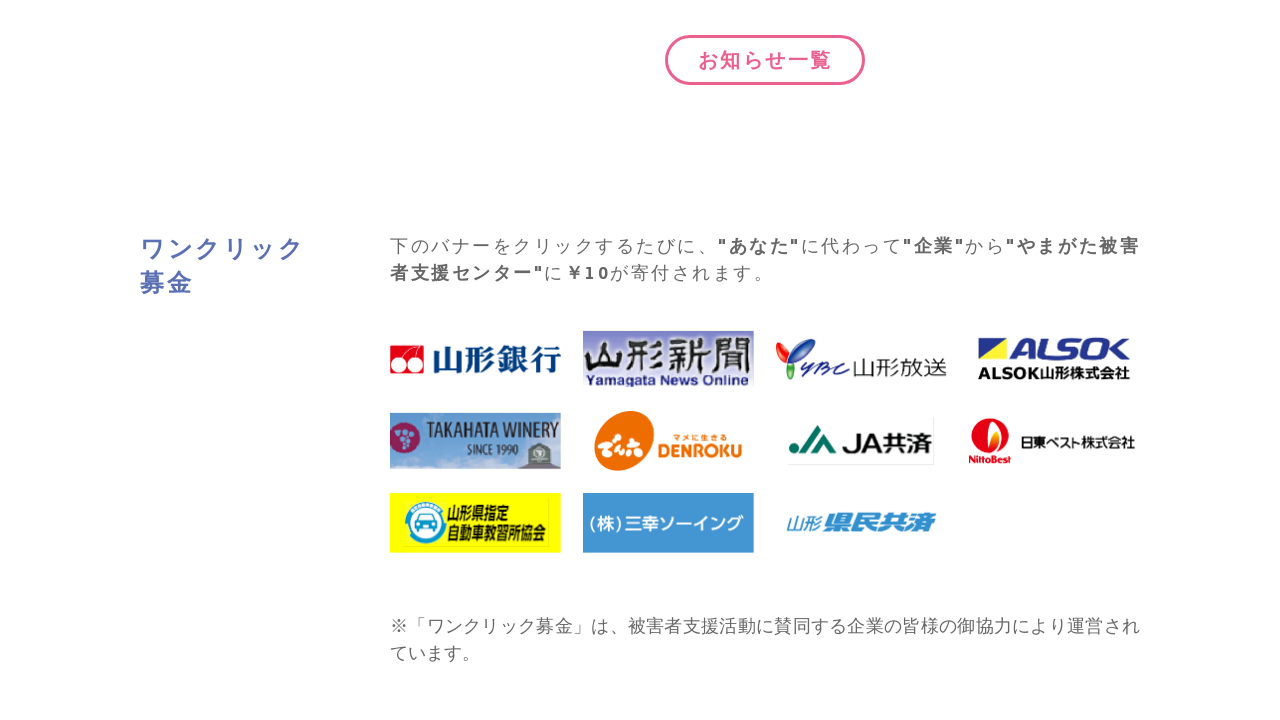

Closed a newly opened page
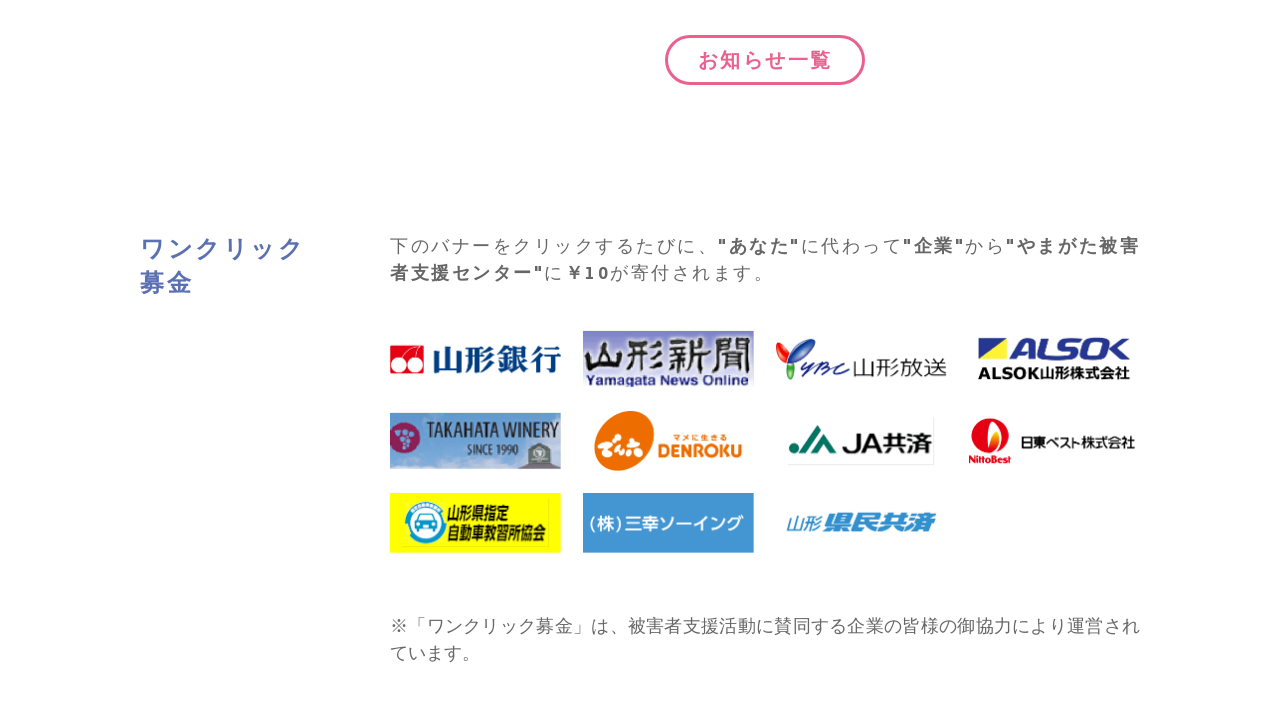

Closed a newly opened page
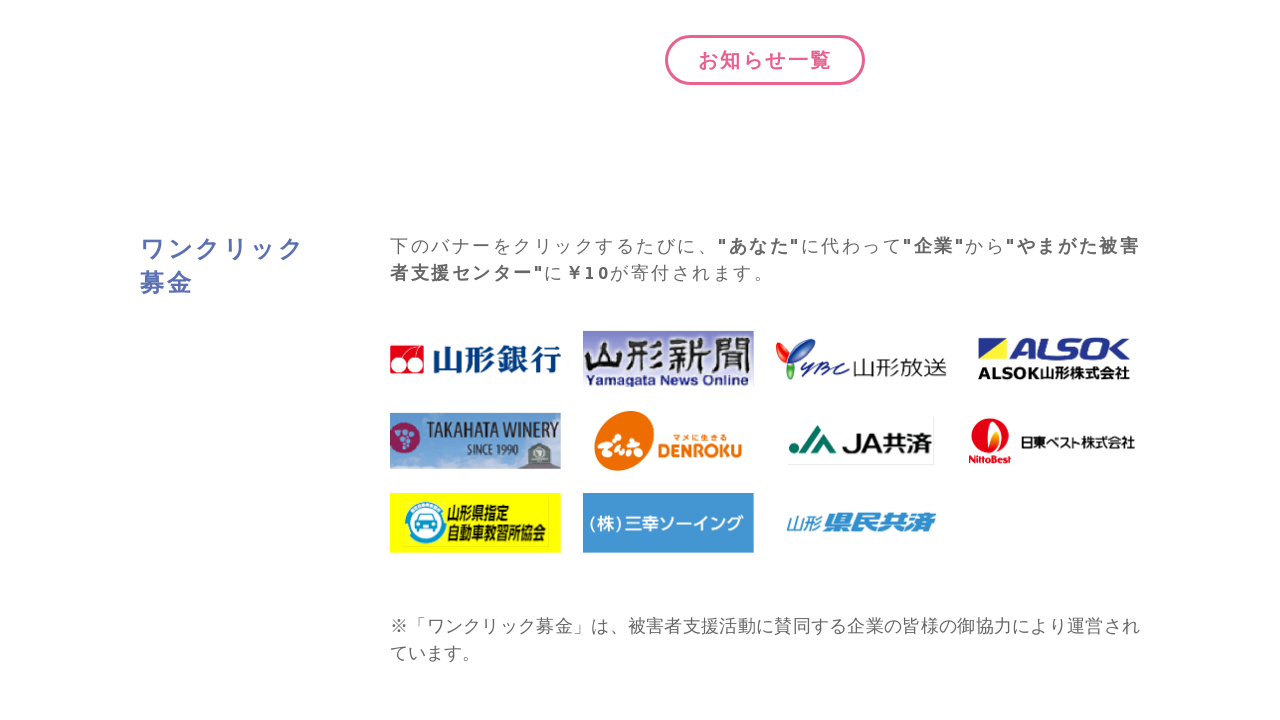

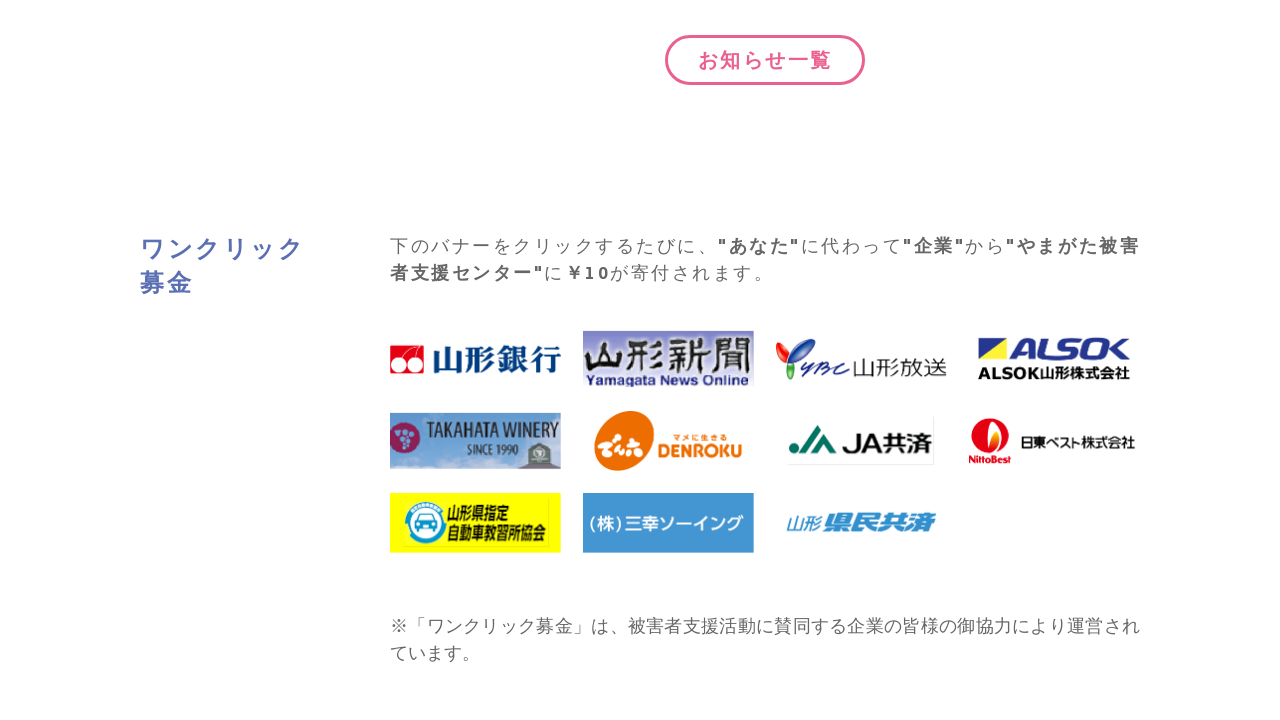